Tests autocomplete input field by typing a country name and selecting from dropdown, then clicks a radio button

Starting URL: https://rahulshettyacademy.com/AutomationPractice/

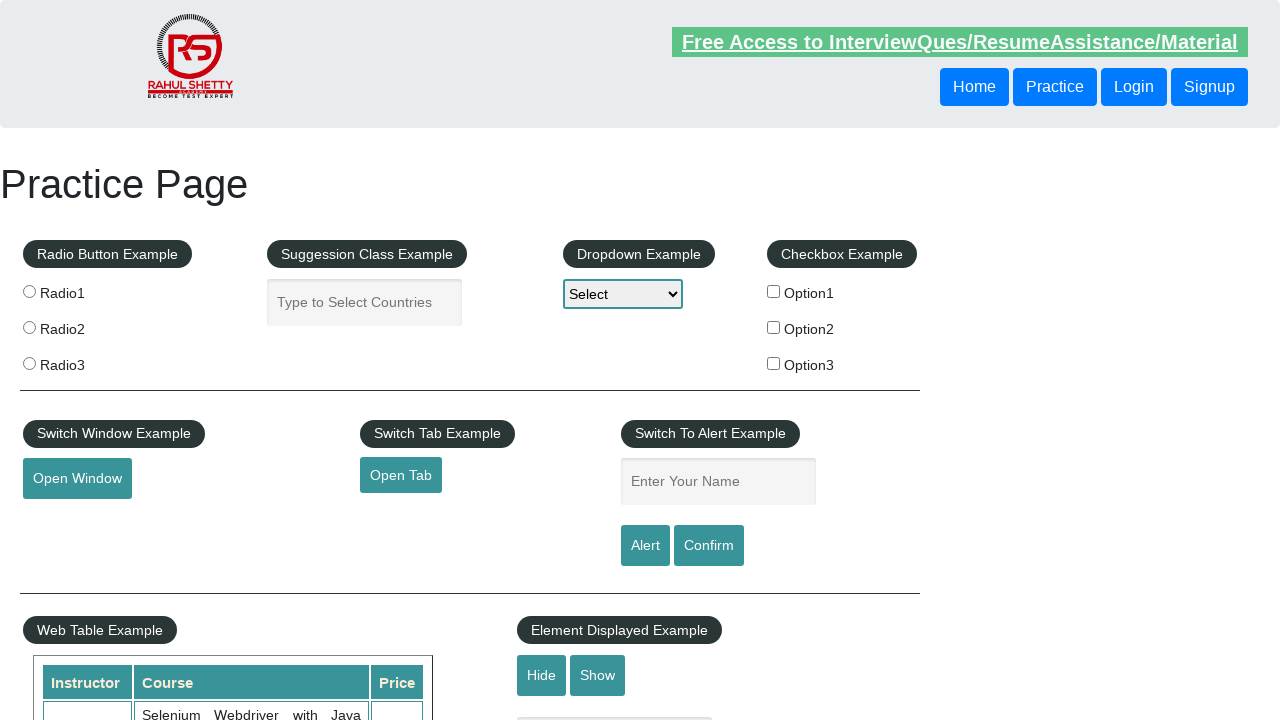

Navigated to https://rahulshettyacademy.com/AutomationPractice/
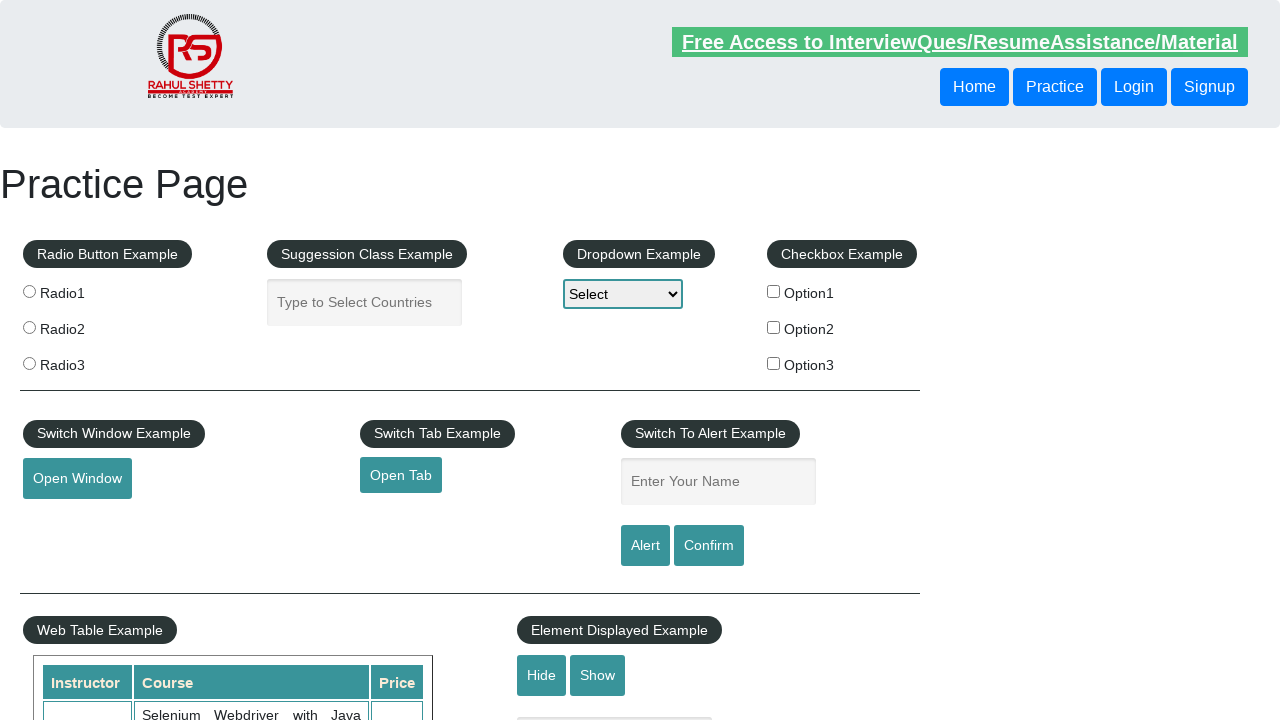

Filled autocomplete field with 'India' on #autocomplete
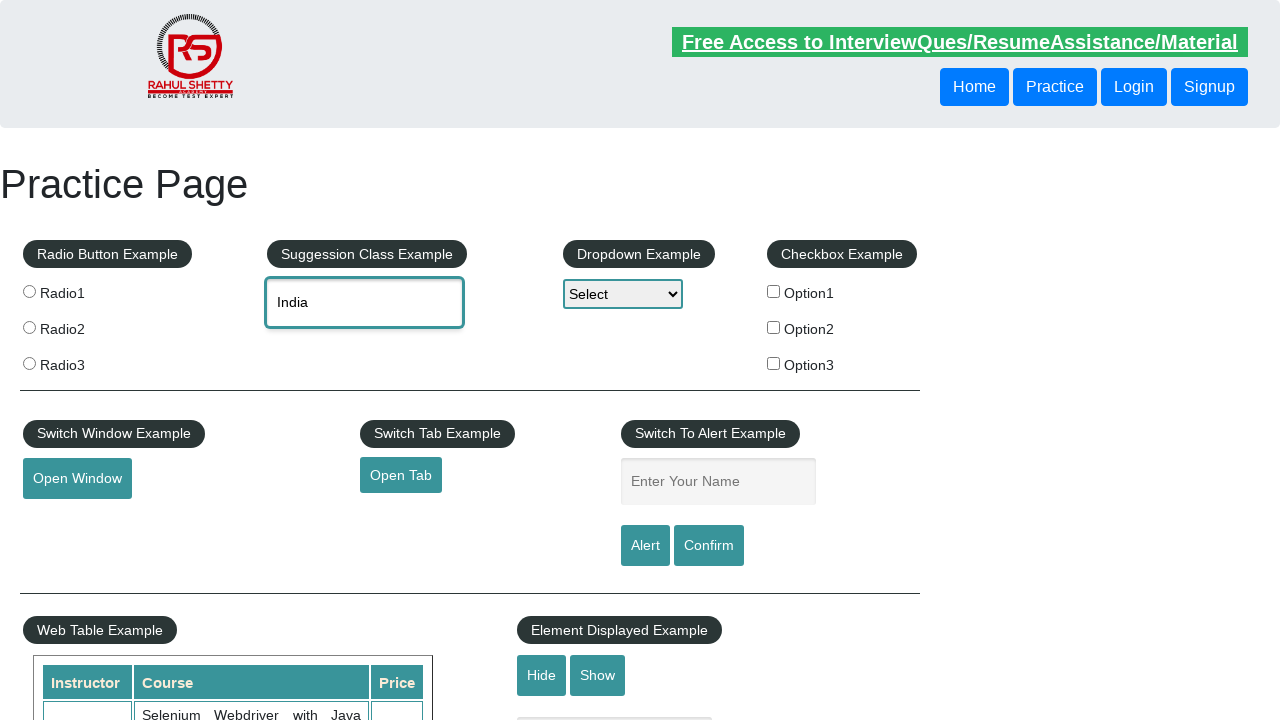

Pressed ArrowDown key to navigate dropdown options
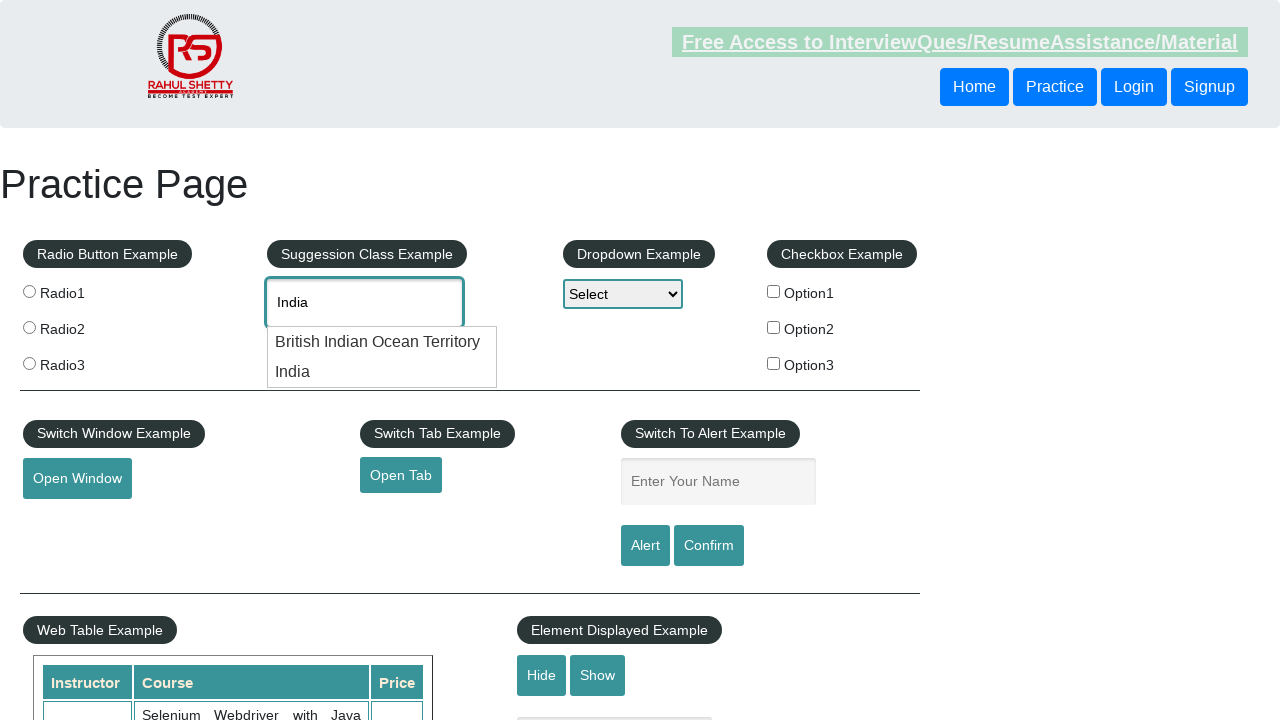

Pressed Enter to select 'India' from autocomplete dropdown
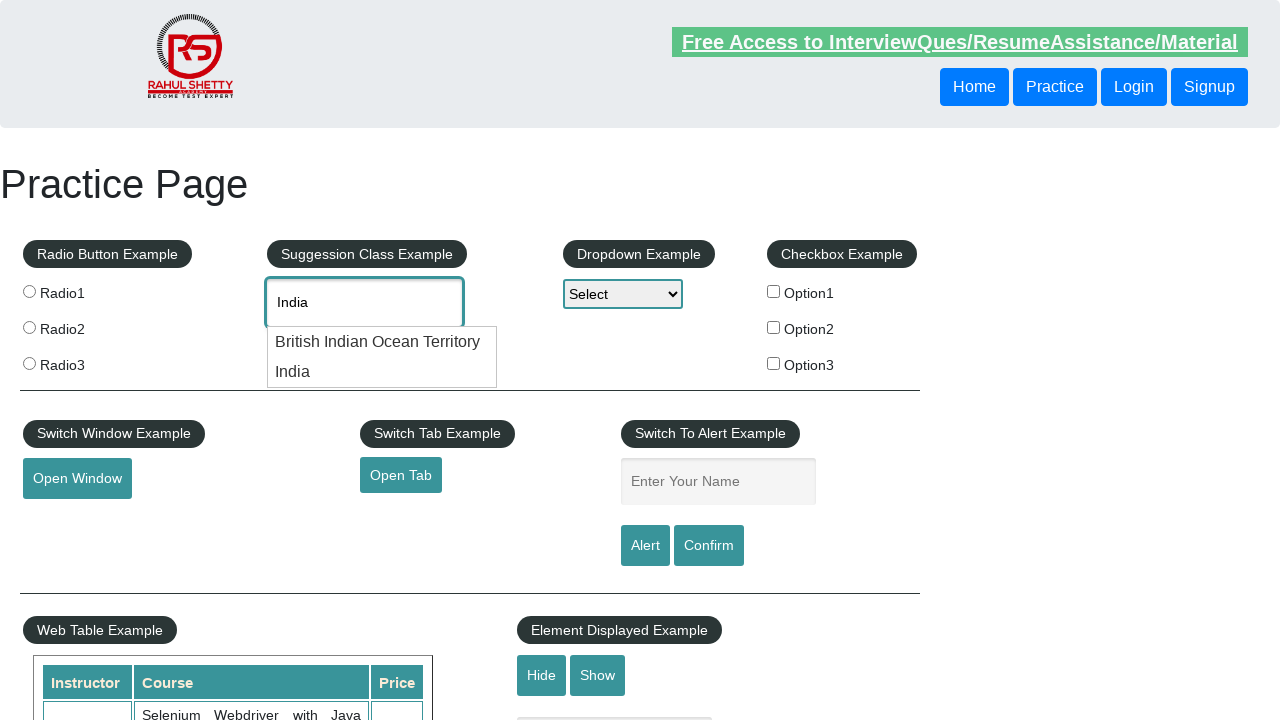

Clicked radio button option 2 at (29, 327) on input[value='radio2']
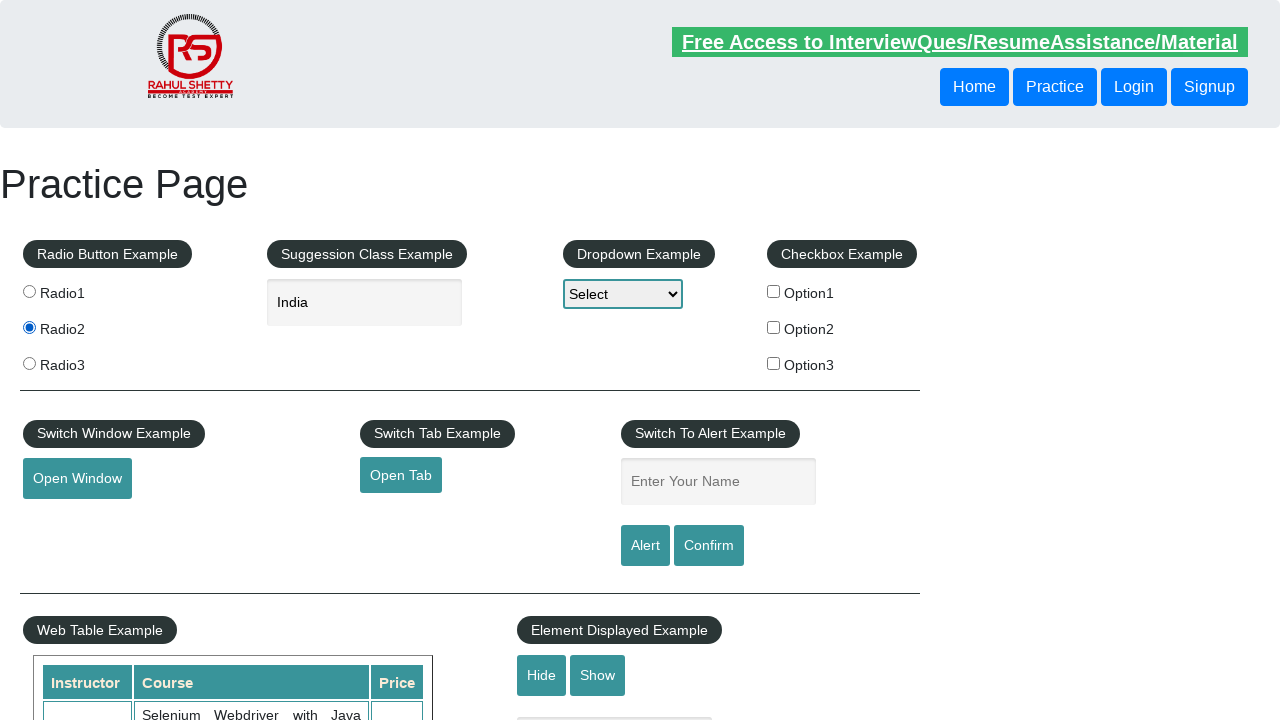

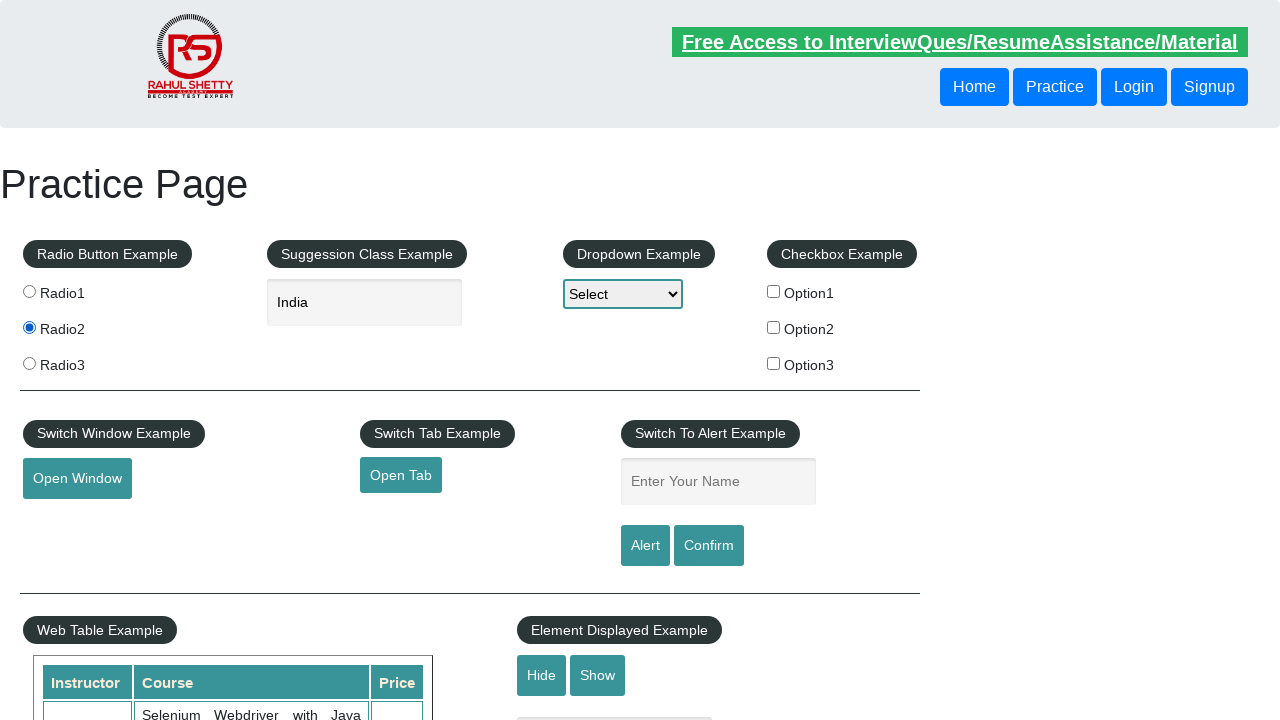